Tests the Elements section by clicking on it, navigating to Text Box form, and filling in user information fields including name, email, current address, and permanent address

Starting URL: https://demoqa.com

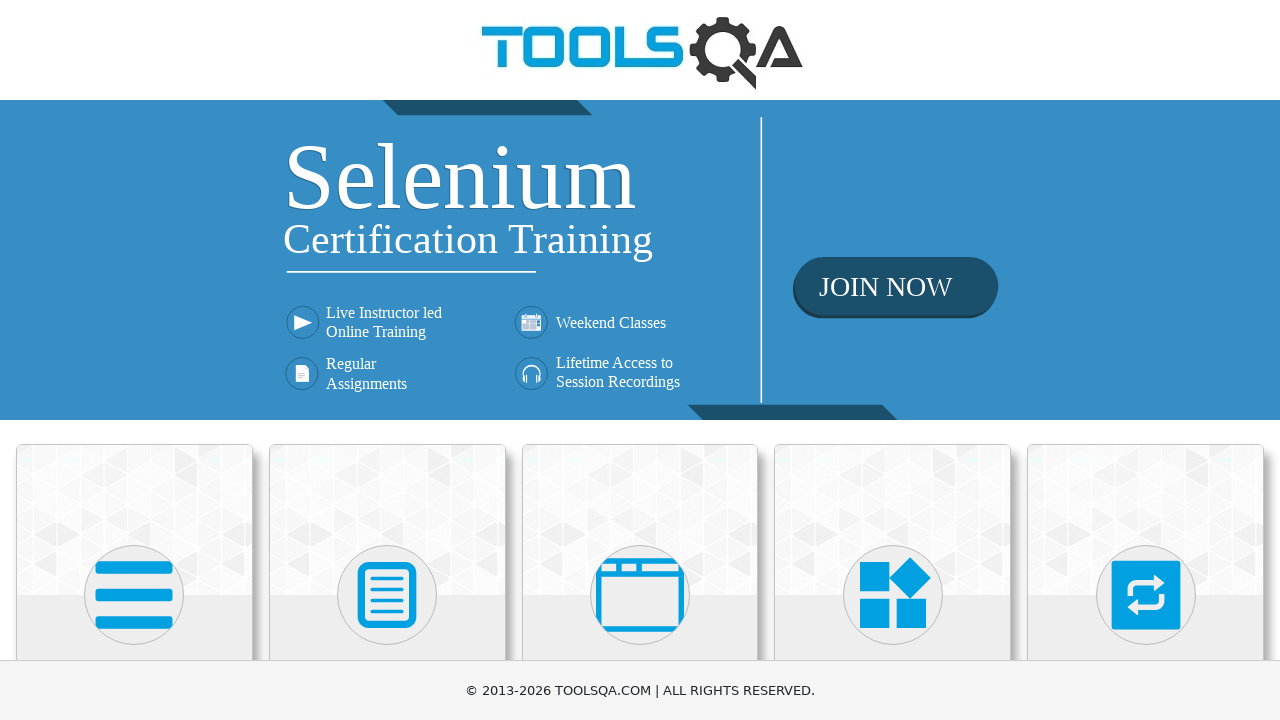

Scrolled Elements block into view
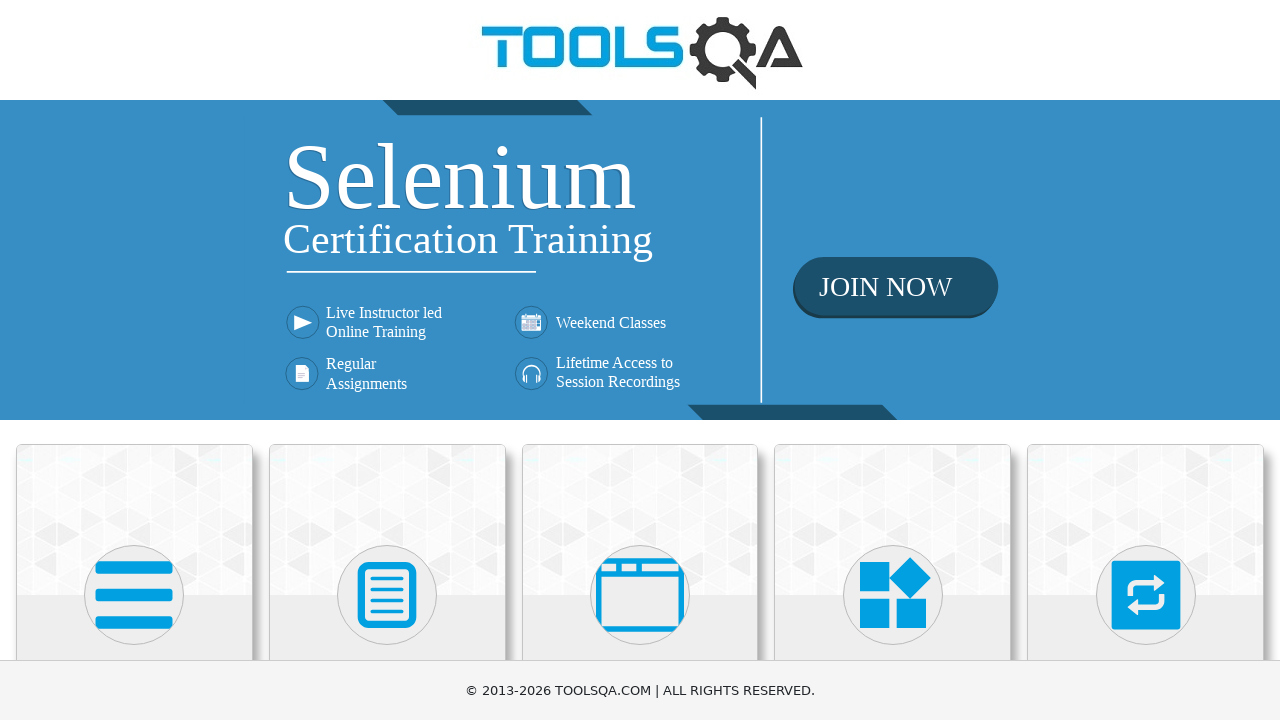

Clicked on Elements section at (134, 360) on xpath=//div[@class='card-body']//h5[text()='Elements']
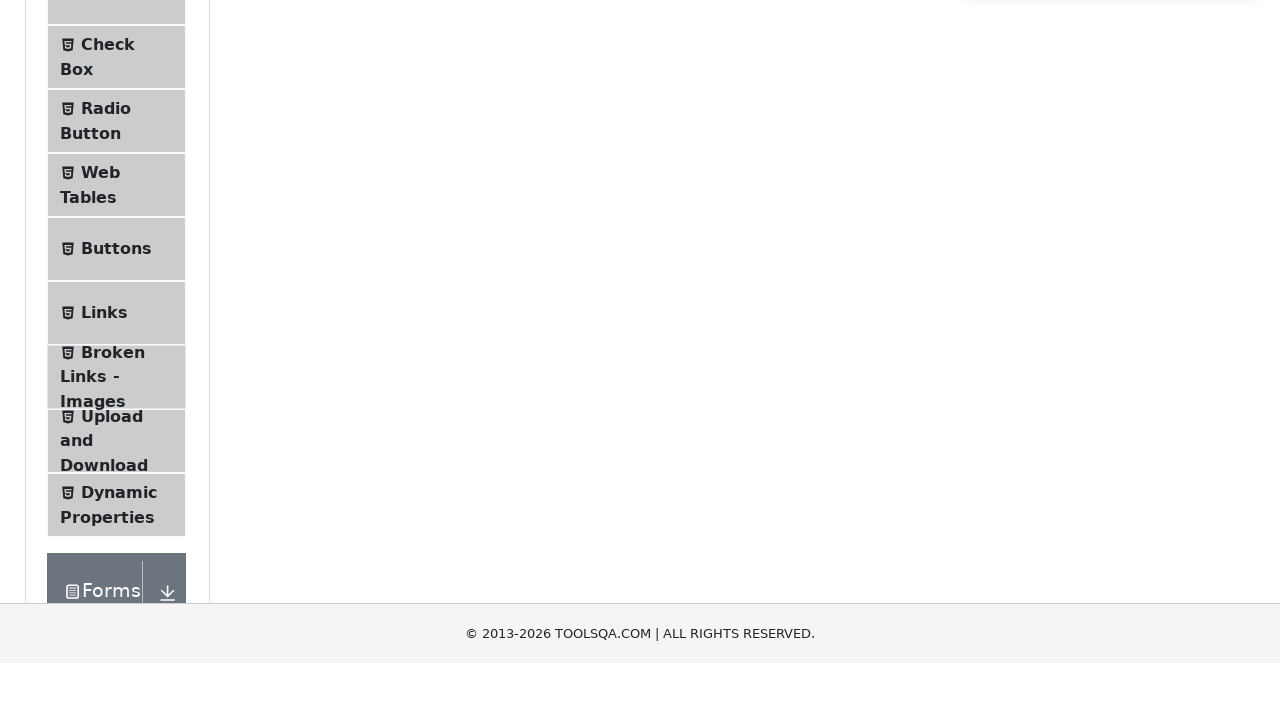

Clicked on Text Box menu item at (119, 261) on xpath=//span[text()='Text Box']
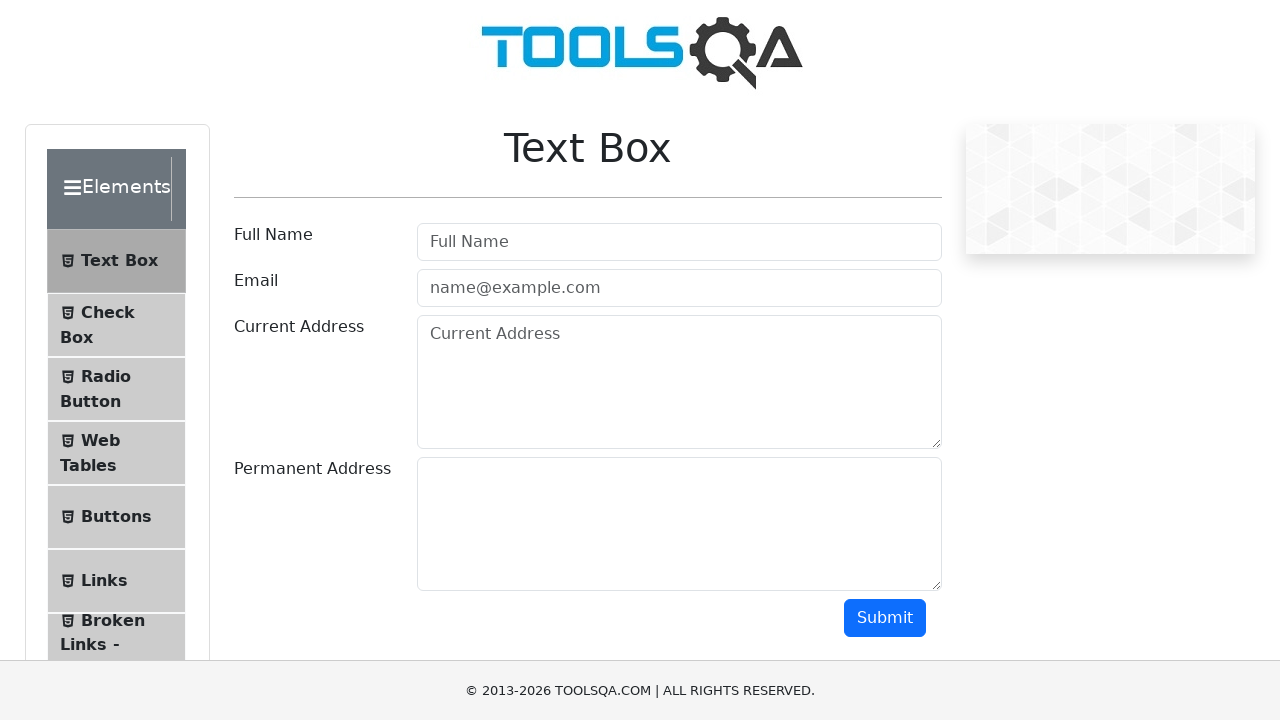

Filled user name field with 'Evangelion!' on #userName
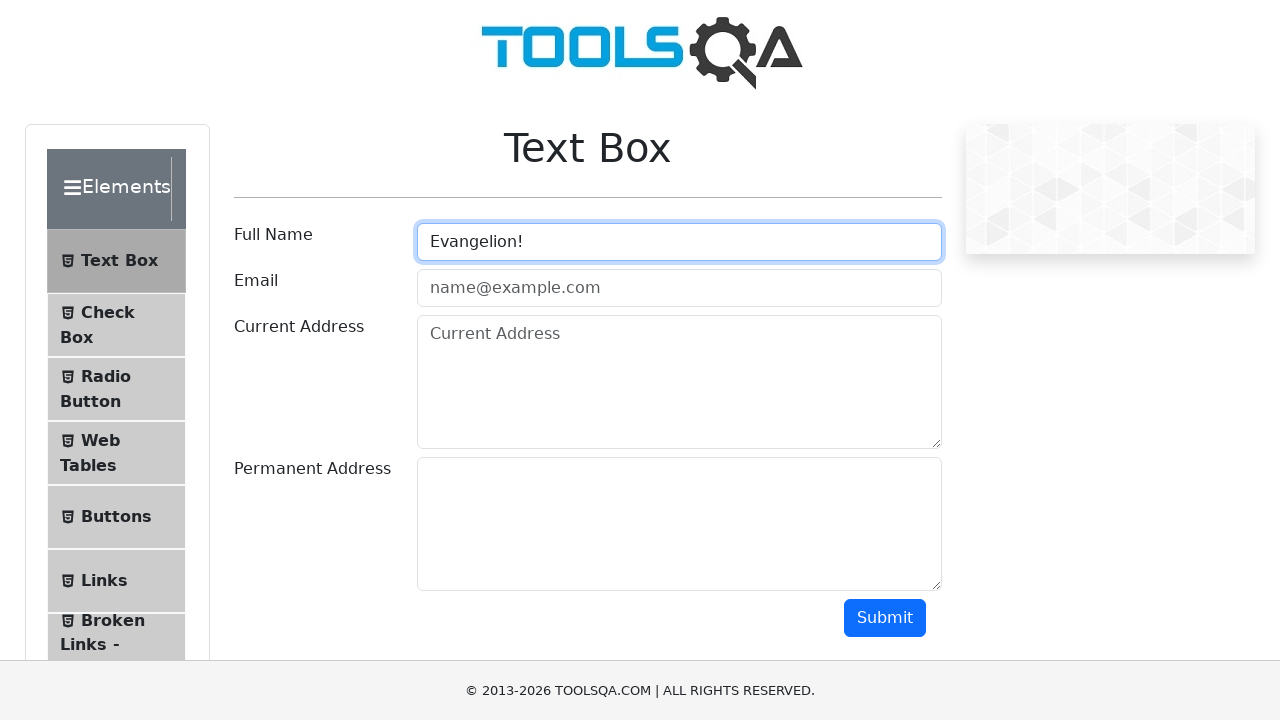

Filled user email field with 'jora@mail.com' on #userEmail
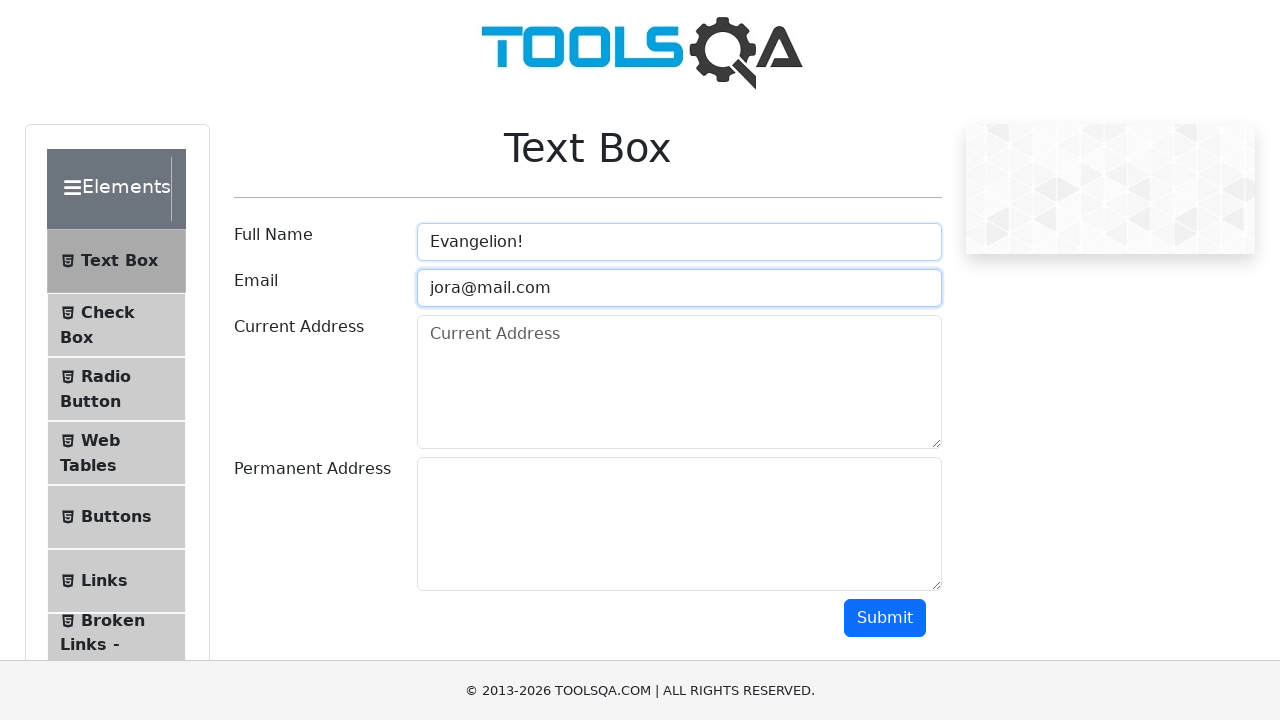

Filled current address field with 'Groove street' on #currentAddress
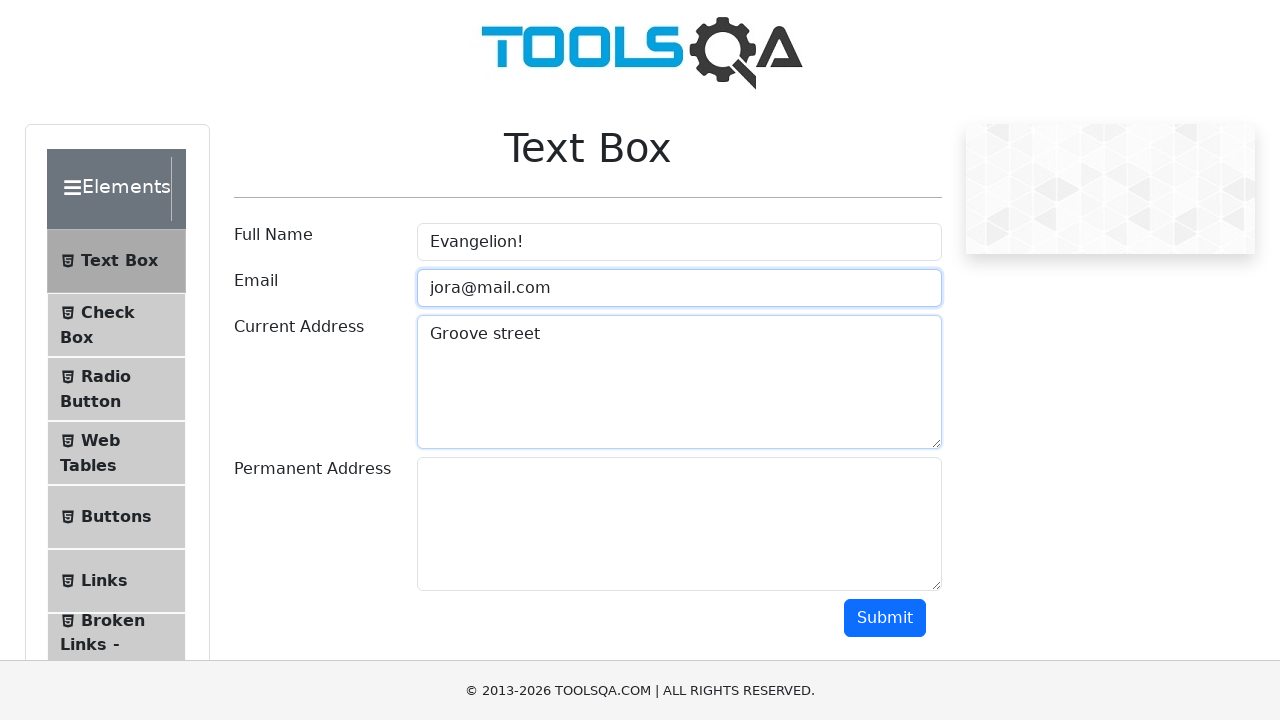

Filled permanent address field with 'Groove street 69 state' on #permanentAddress
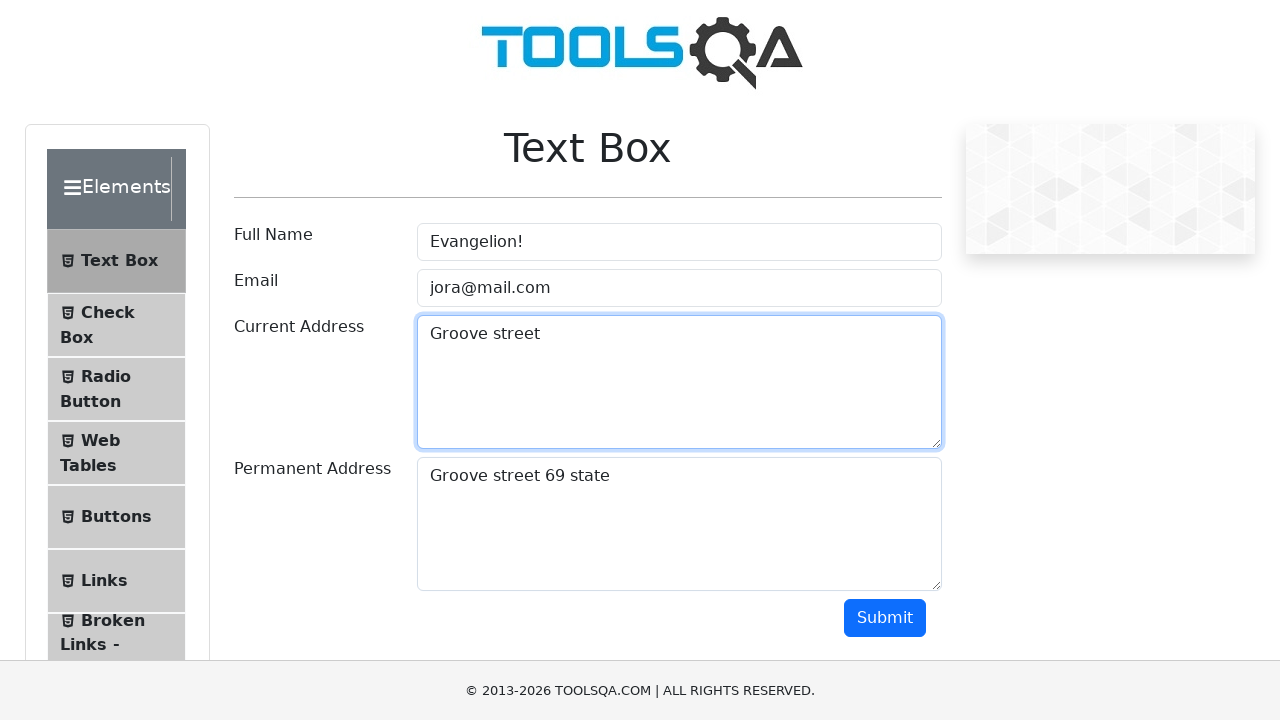

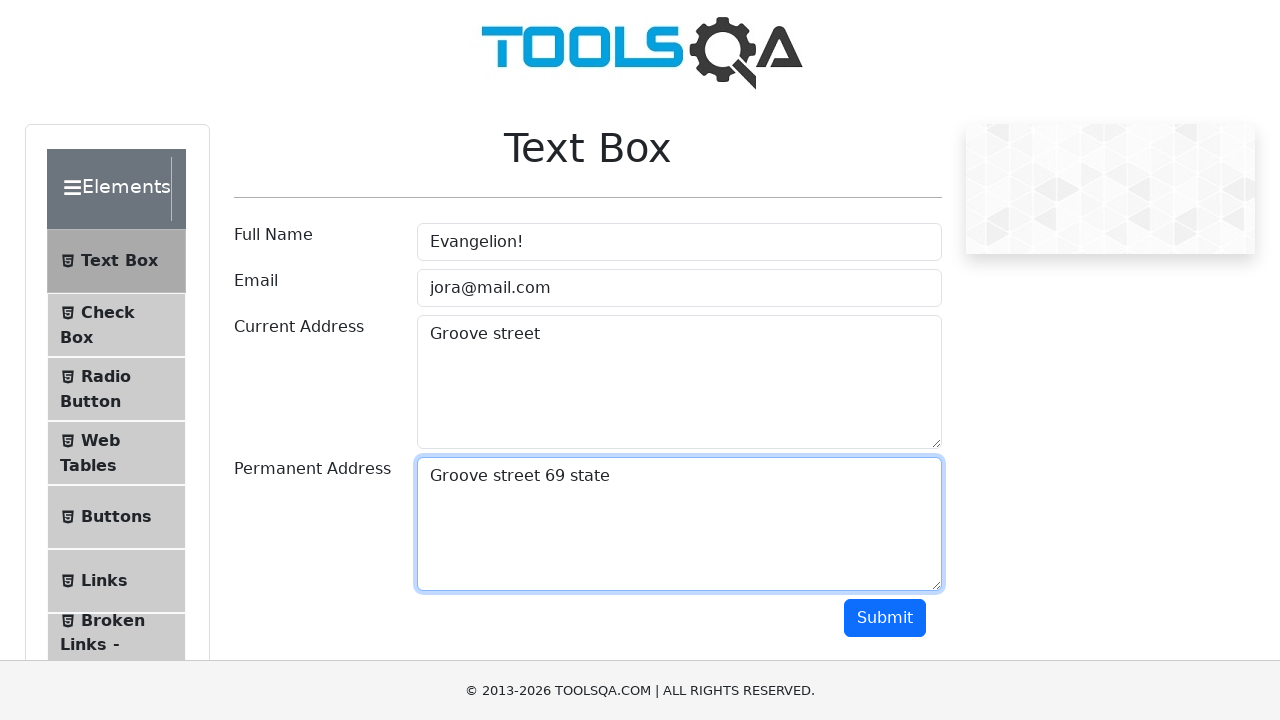